Tests form filling functionality on Saucedemo website by entering username and password fields

Starting URL: https://www.saucedemo.com/

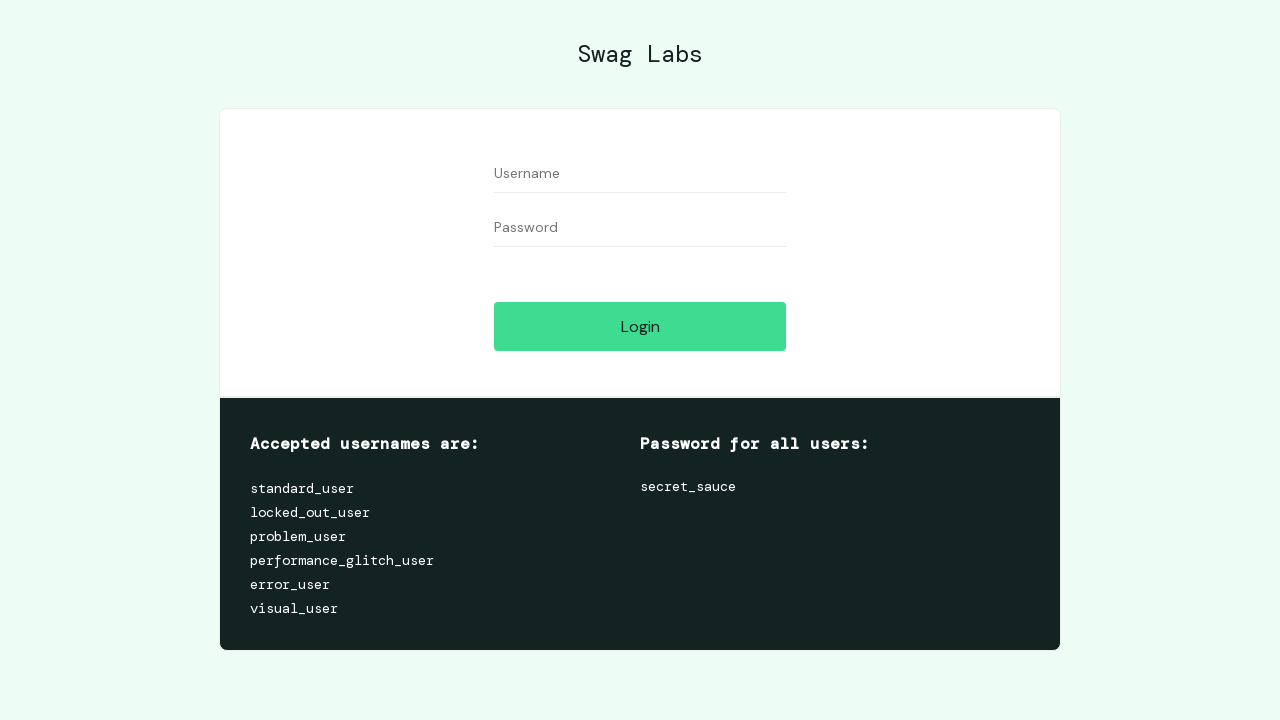

Filled username field with 'testuser2024' on #user-name
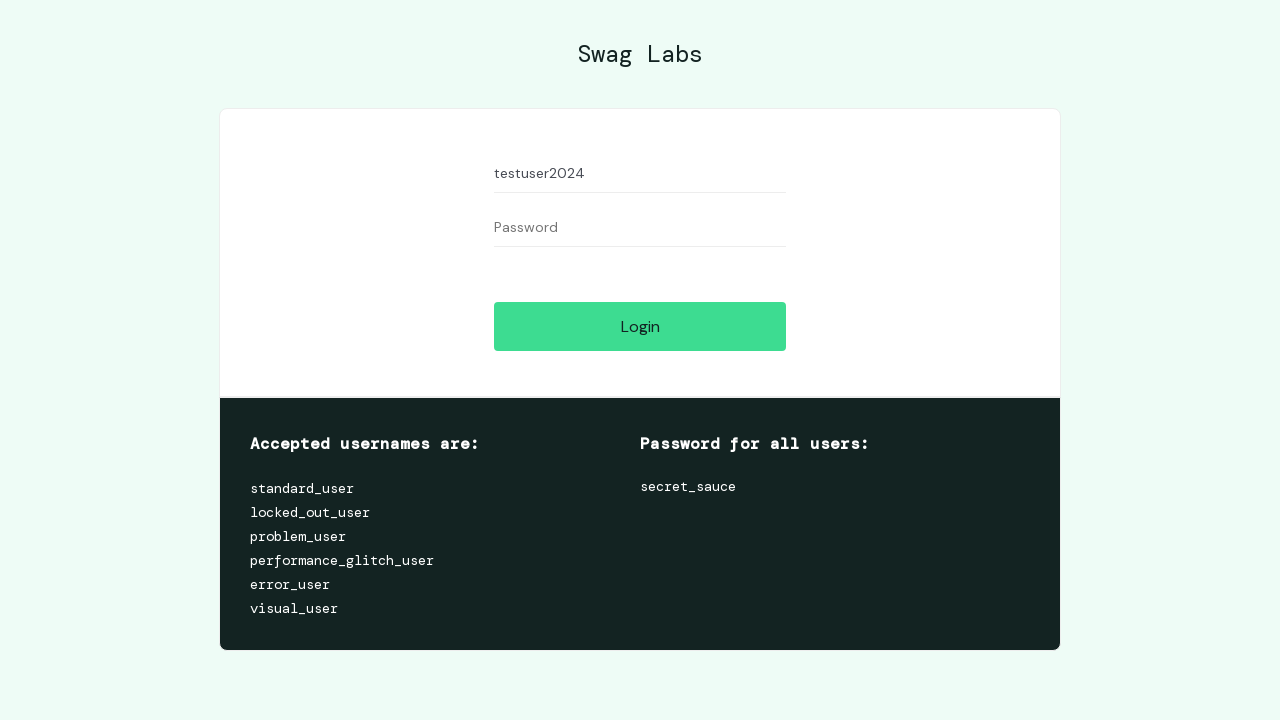

Filled password field with 'testpass789' on #password
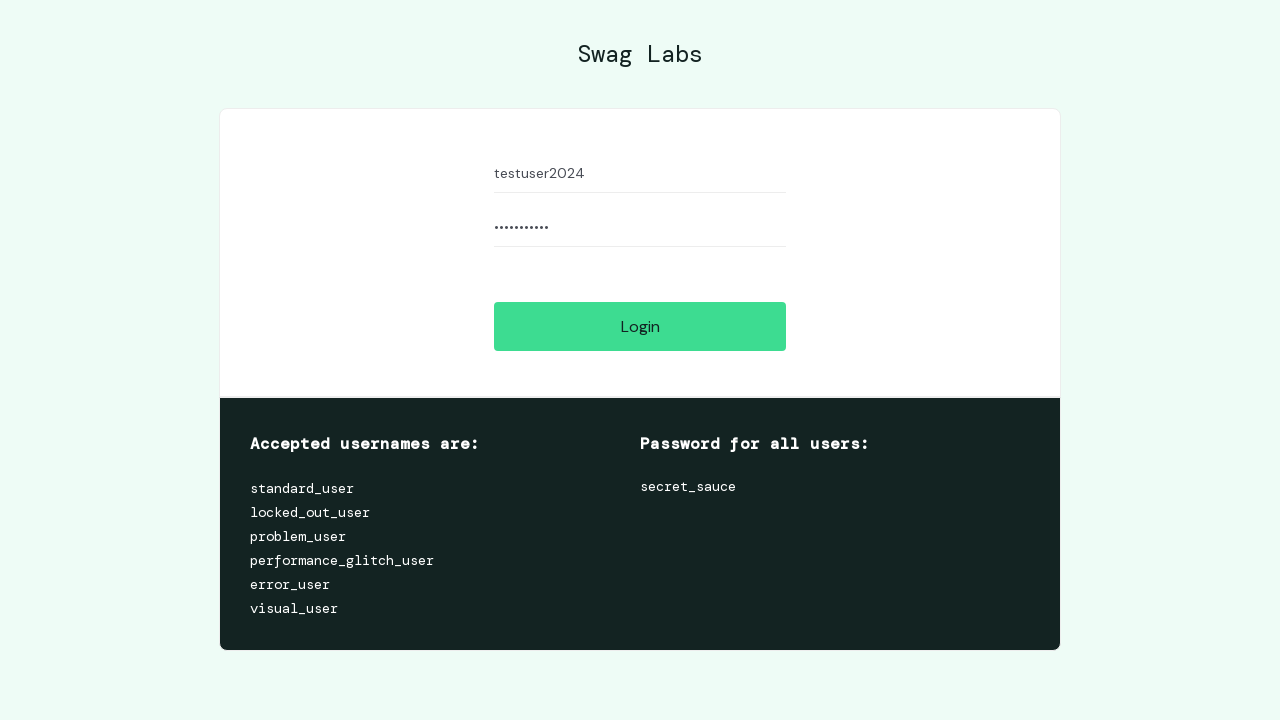

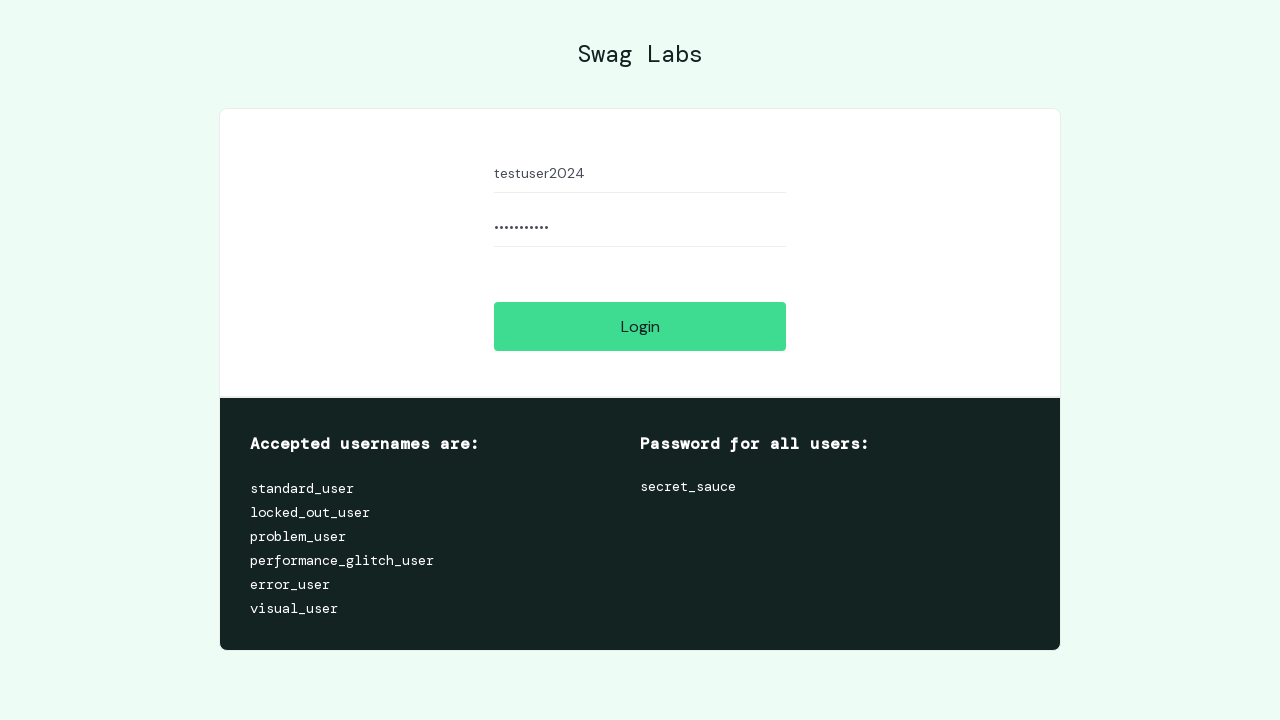